Tests Officeworks registration form by filling in user details including name, phone, email and password fields

Starting URL: https://www.officeworks.com.au/app/identity/create-account

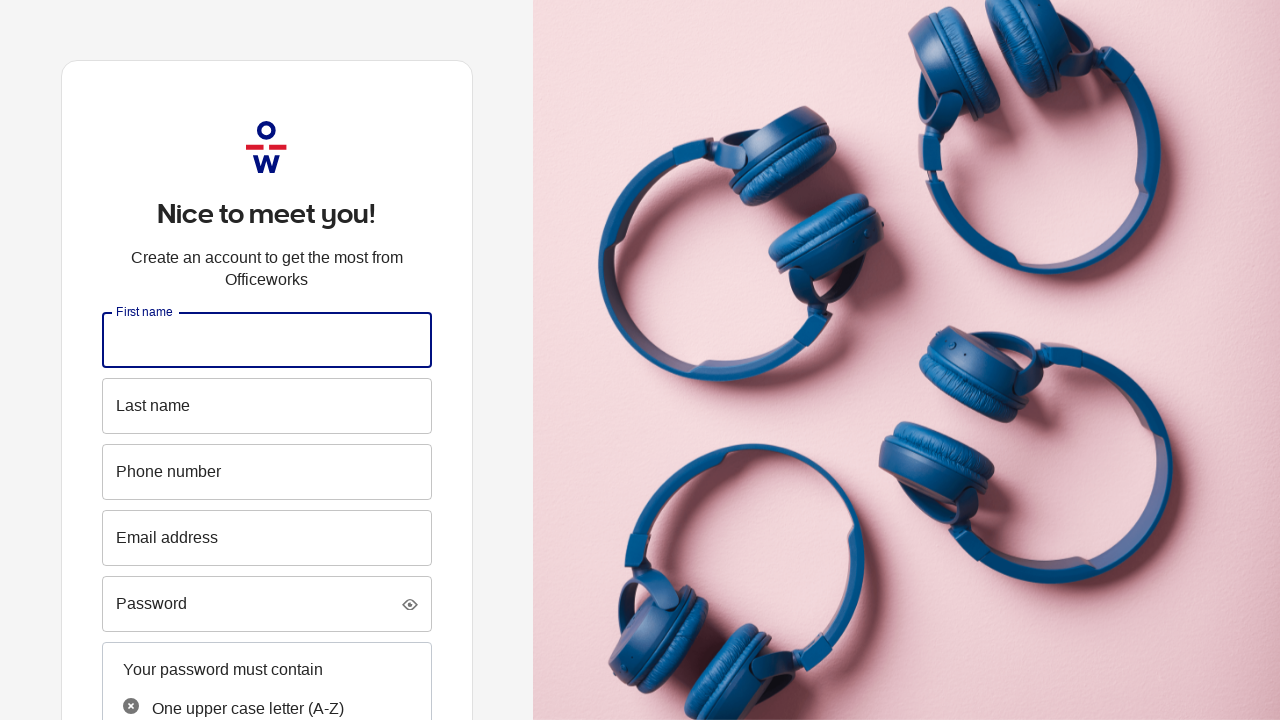

Filled first name field with 'Rahul' on #firstname
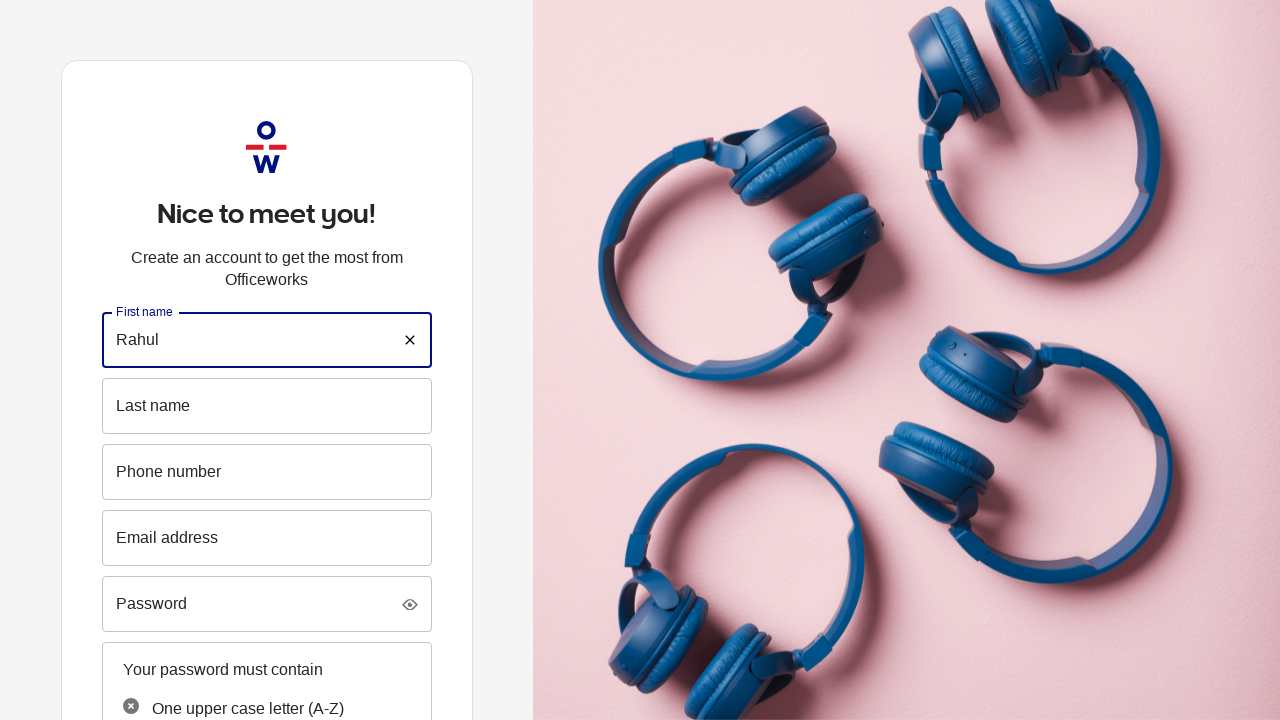

Filled last name field with 'Prem' on #lastname
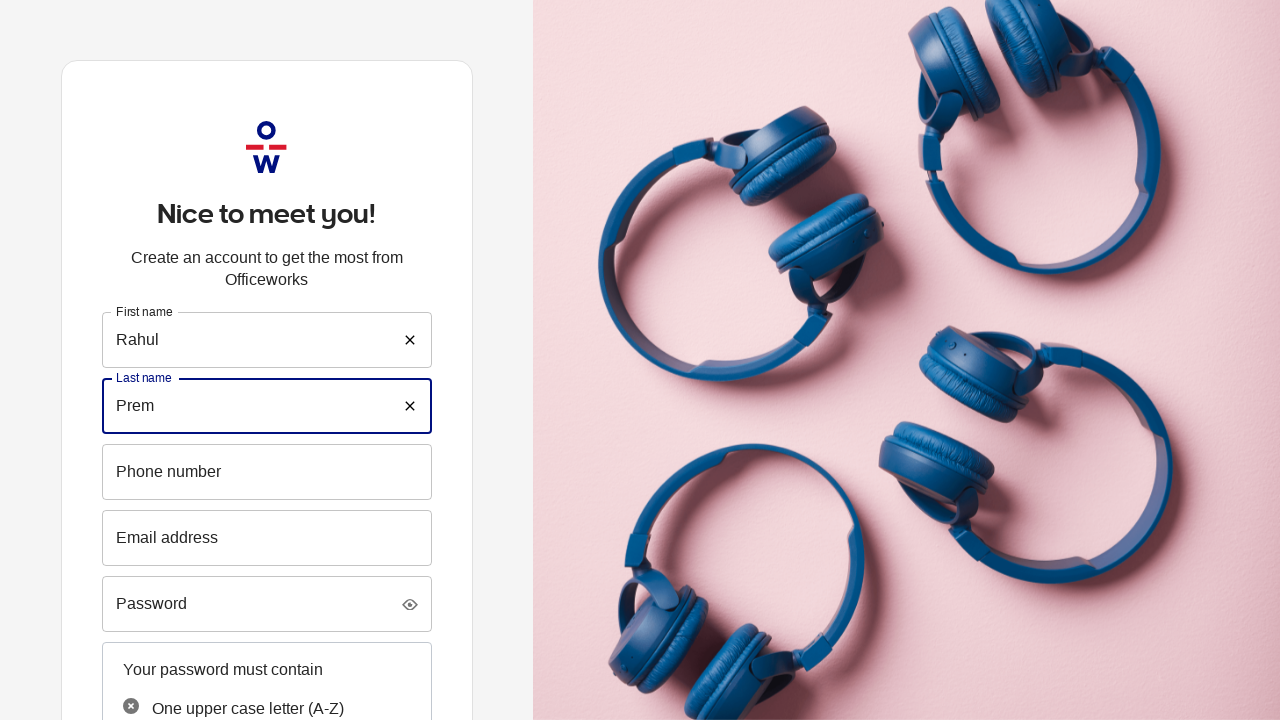

Filled phone number field with '0478512895' on #phoneNumber
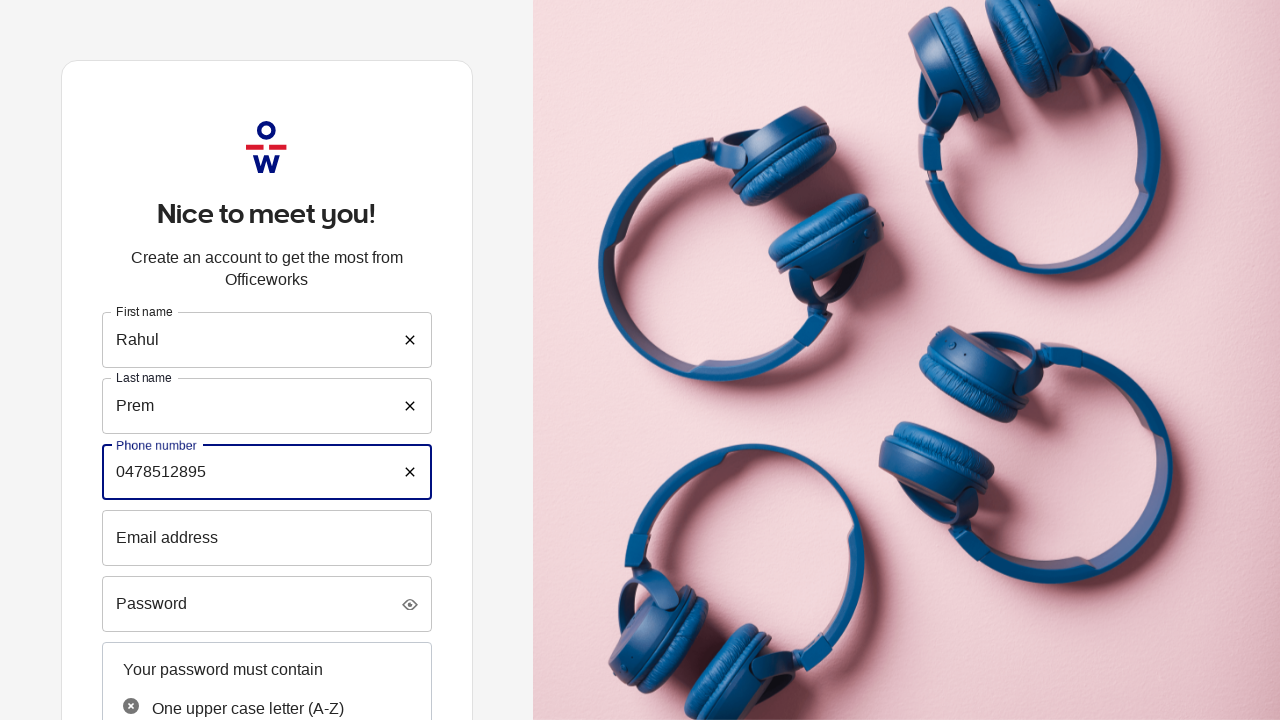

Filled email field with 'testuser347@example.com' on #email
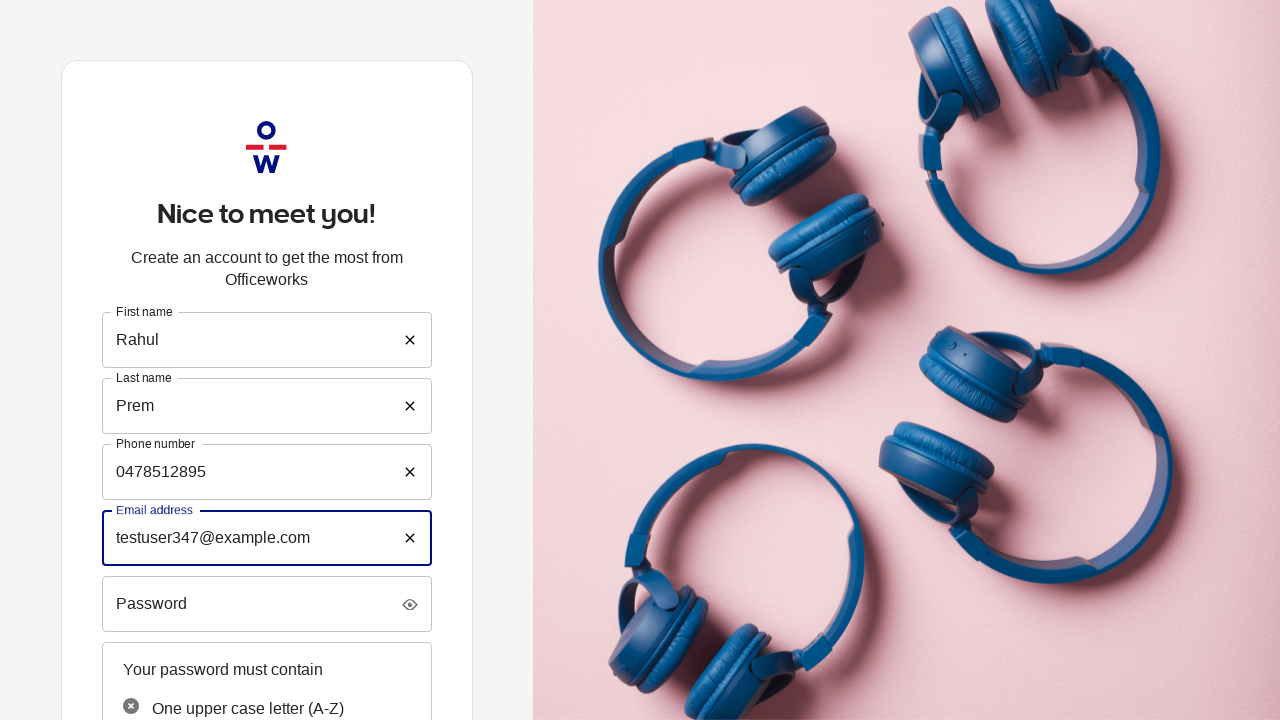

Filled password field with 'TestPass123!' on #password
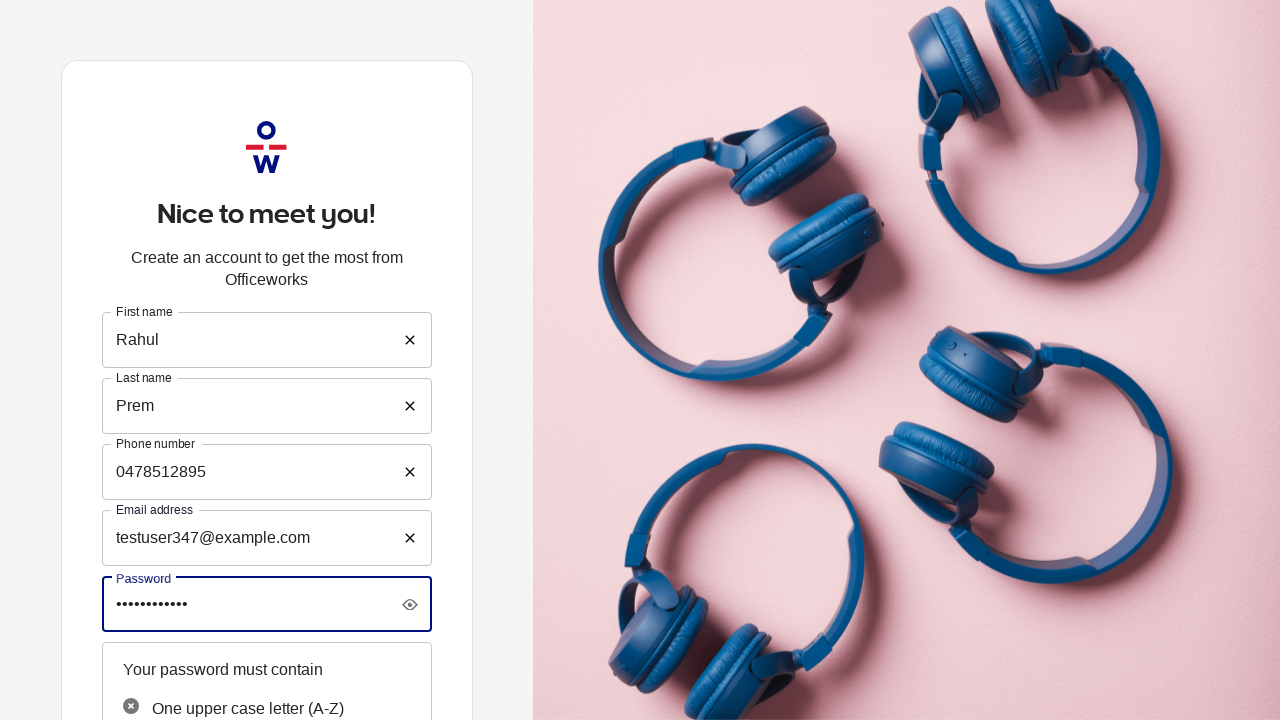

Filled confirm password field with 'TestPass123!' on #confirmPassword
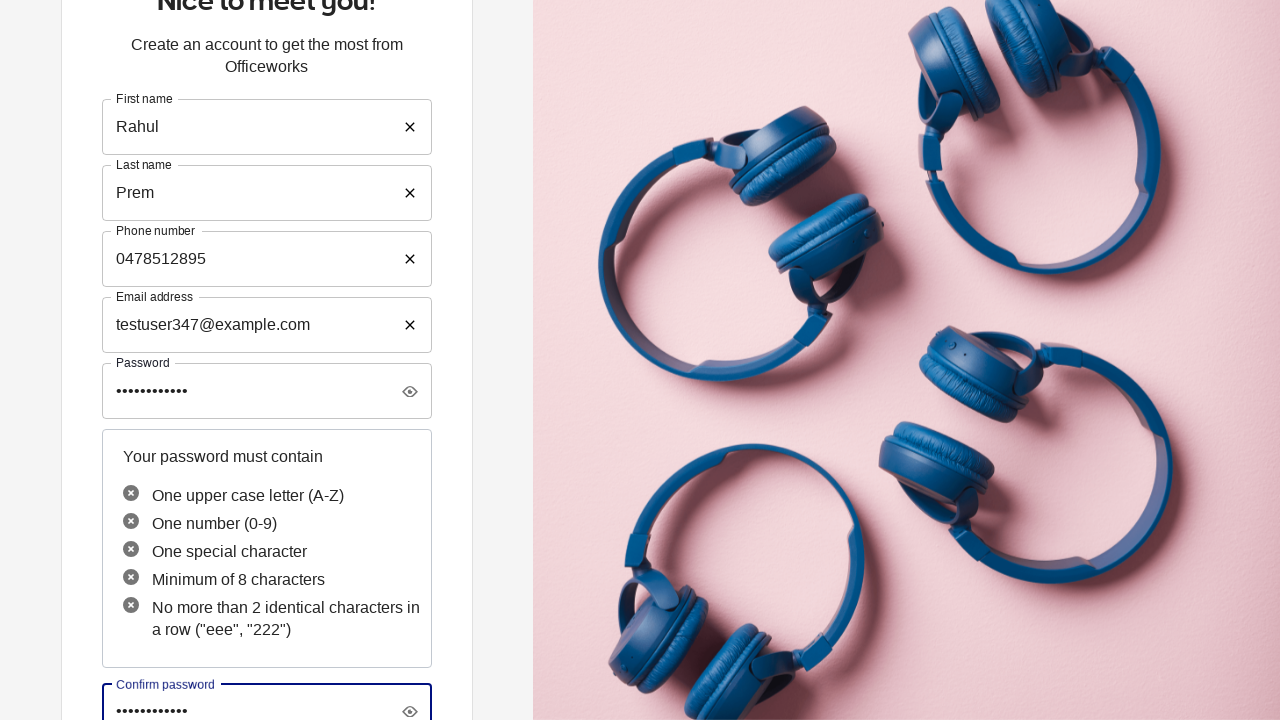

Clicked create account button to submit registration form at (267, 525) on xpath=/html/body/div[2]/div/div[1]/div/div/form/div[12]/button
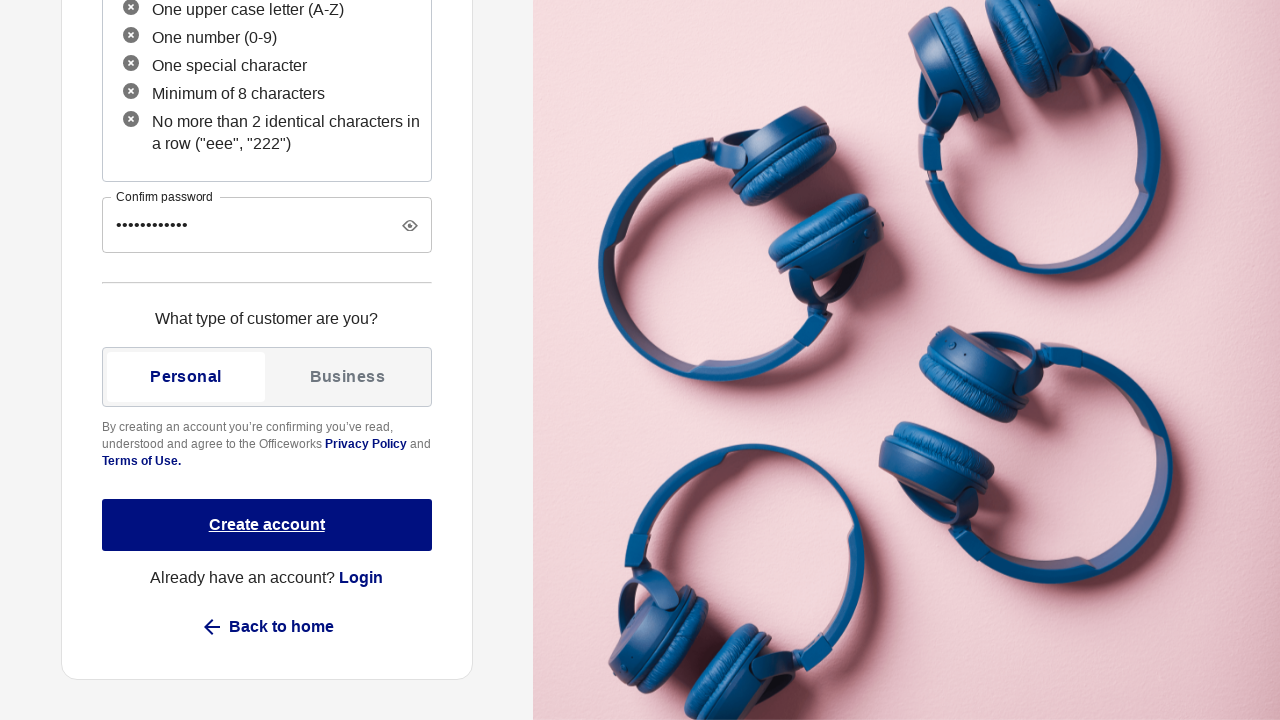

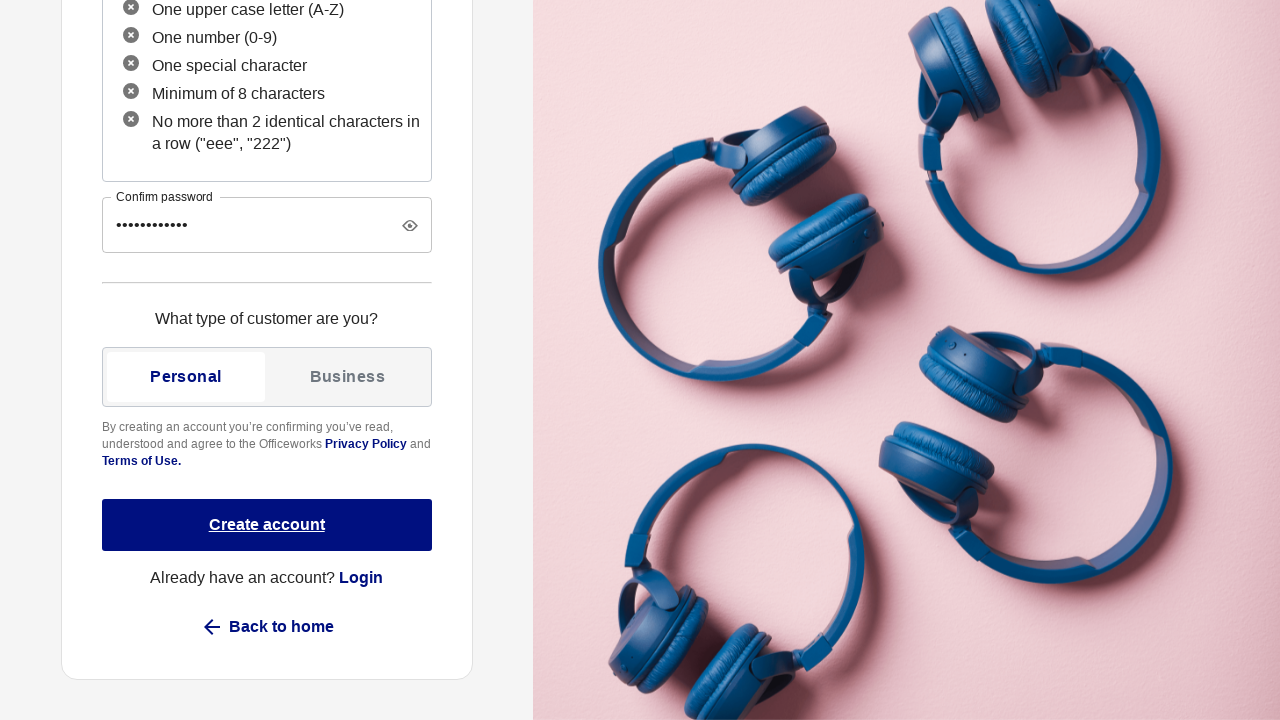